Tests geolocation functionality by clicking the "Where am I?" button and overriding browser geolocation to London coordinates

Starting URL: https://the-internet.herokuapp.com/geolocation

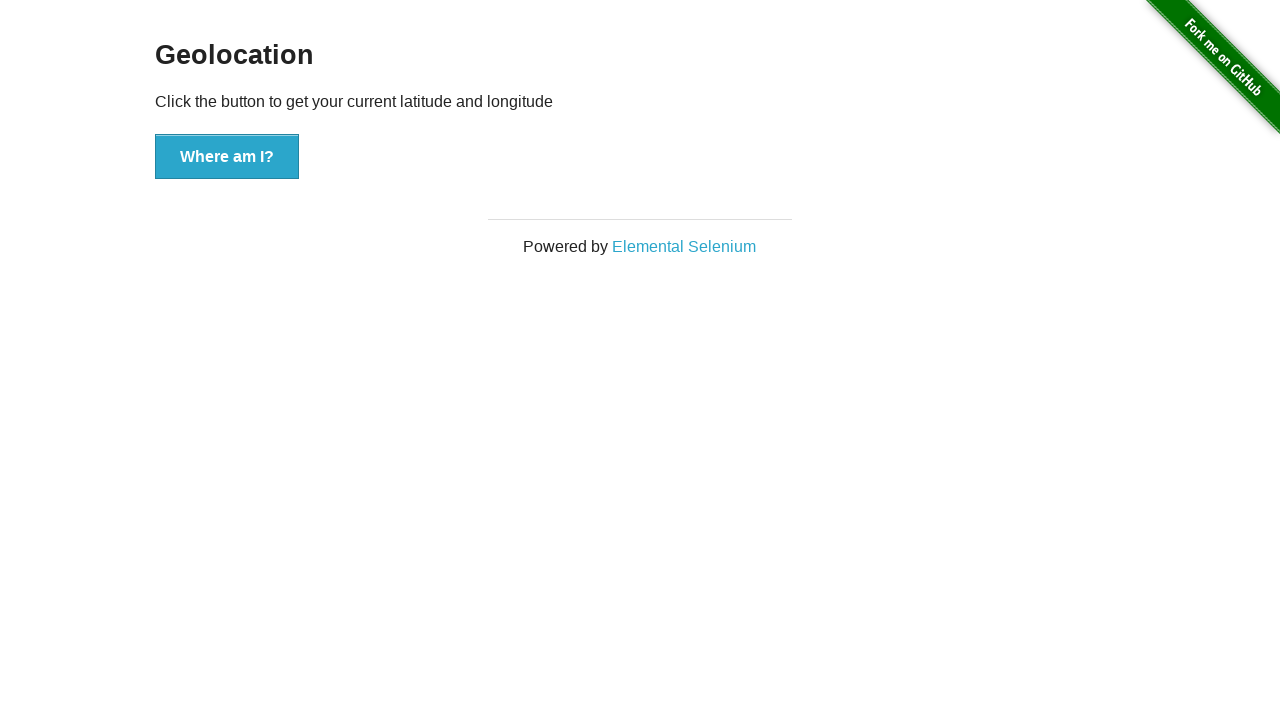

Clicked 'Where am I?' button to get initial location at (227, 157) on xpath=//button[contains(text(),'Where am I')]
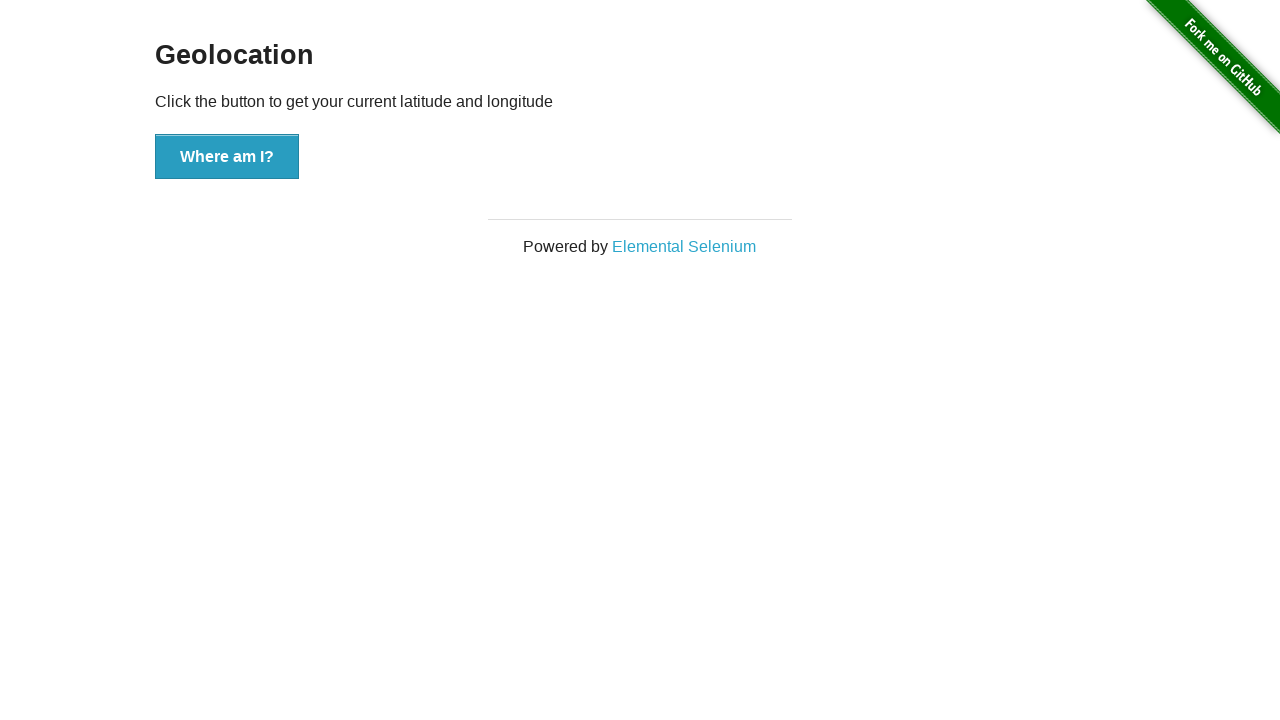

Waited for initial location to be displayed
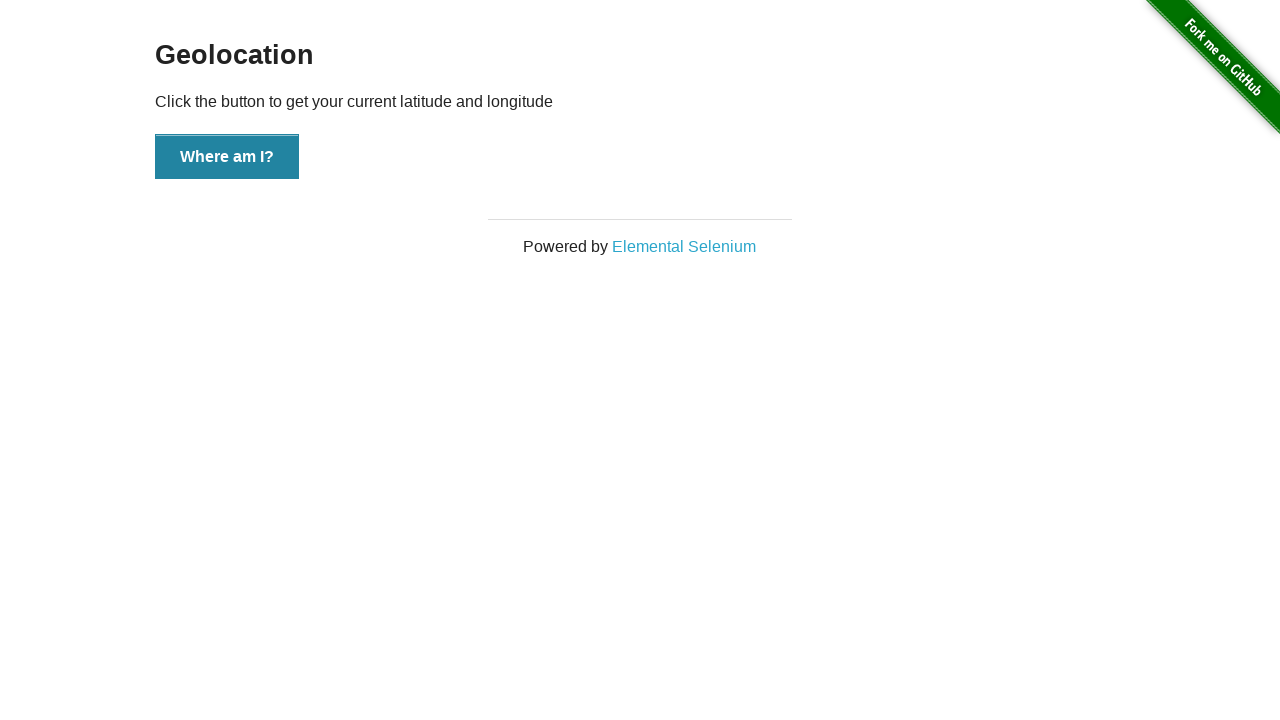

Set geolocation to London coordinates (51.5055, 0.0754)
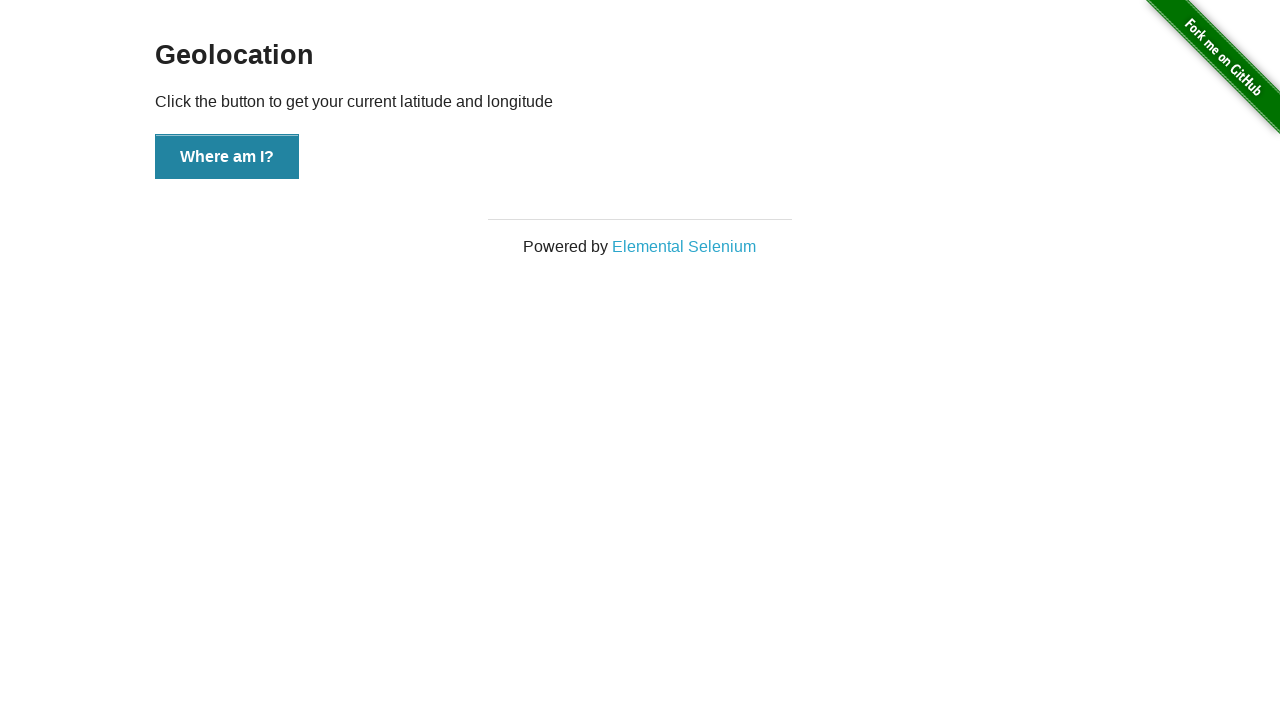

Clicked 'Where am I?' button again with new London geolocation at (227, 157) on xpath=//button[contains(text(),'Where am I')]
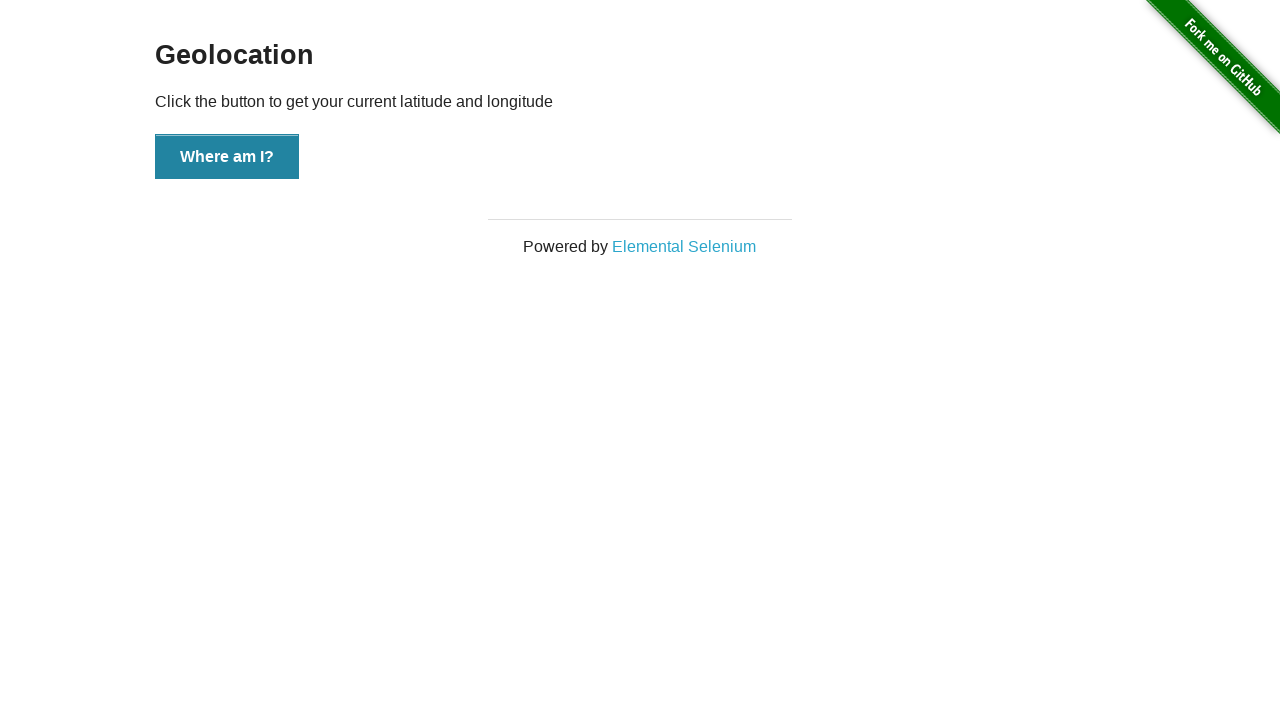

Waited for updated location to display
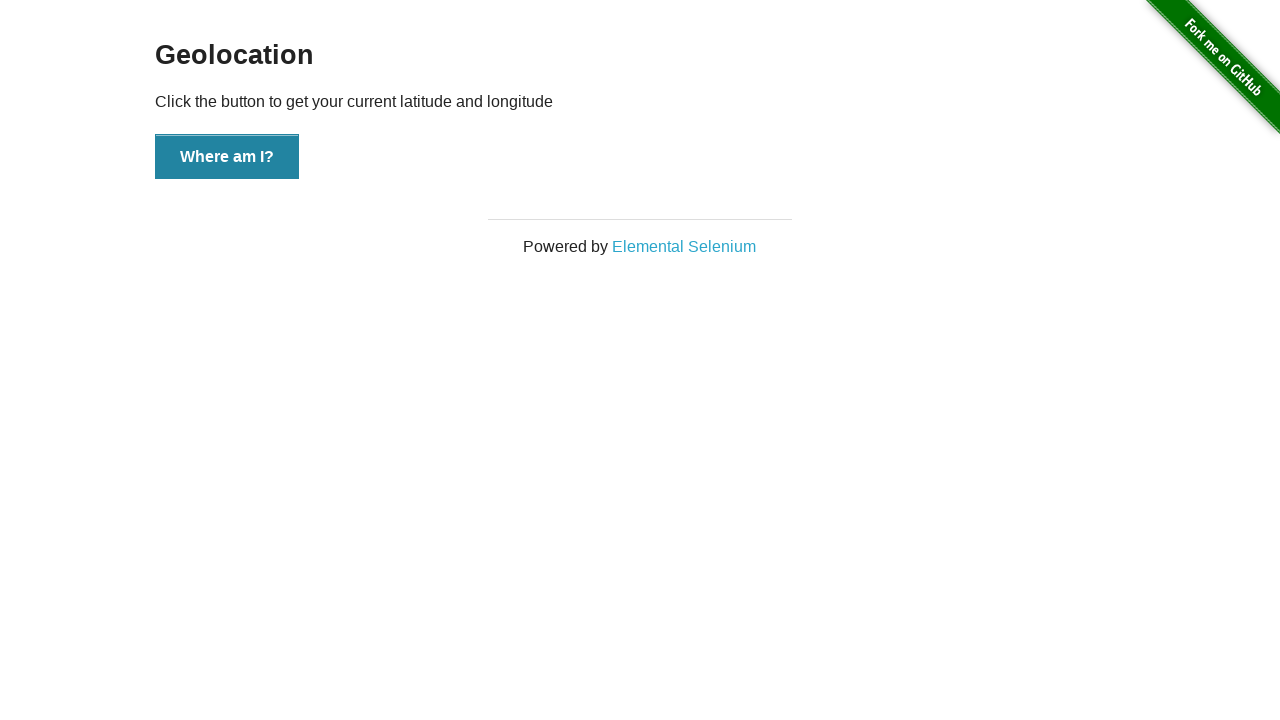

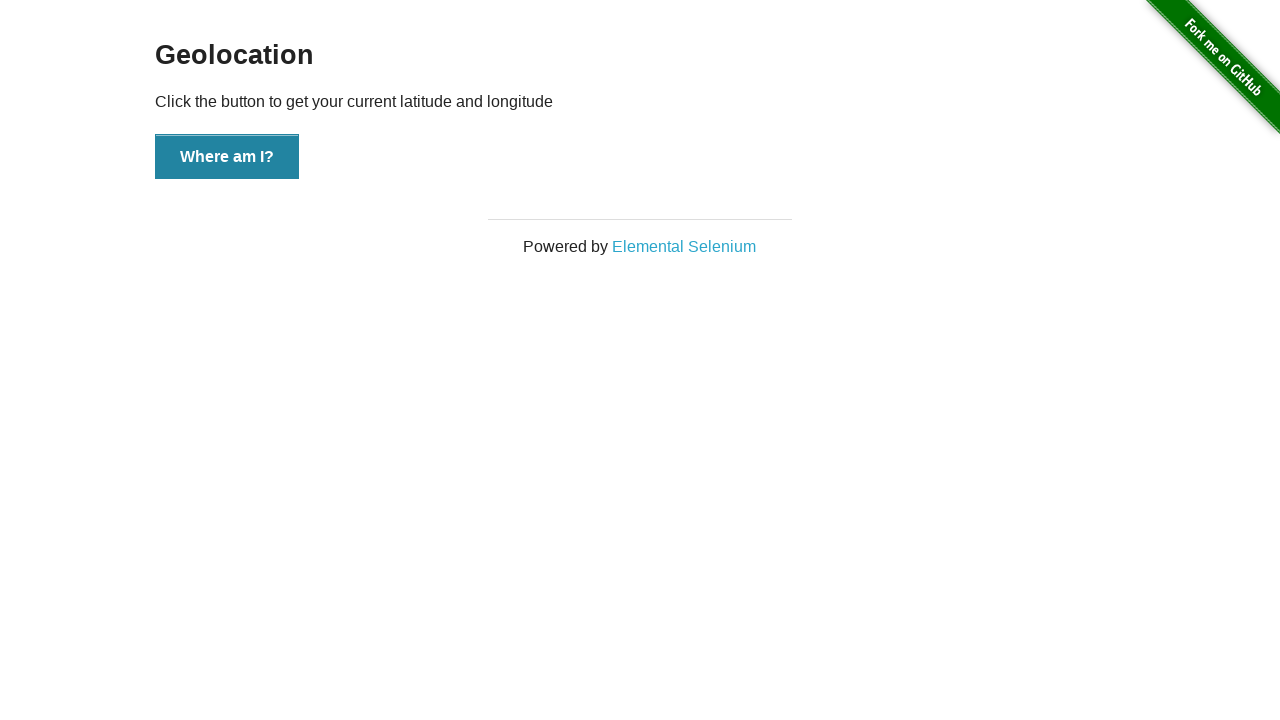